Tests multi-select dropdown functionality by selecting multiple options using different selection methods (by index, value, and visible text)

Starting URL: https://krninformatix.com/sample.html

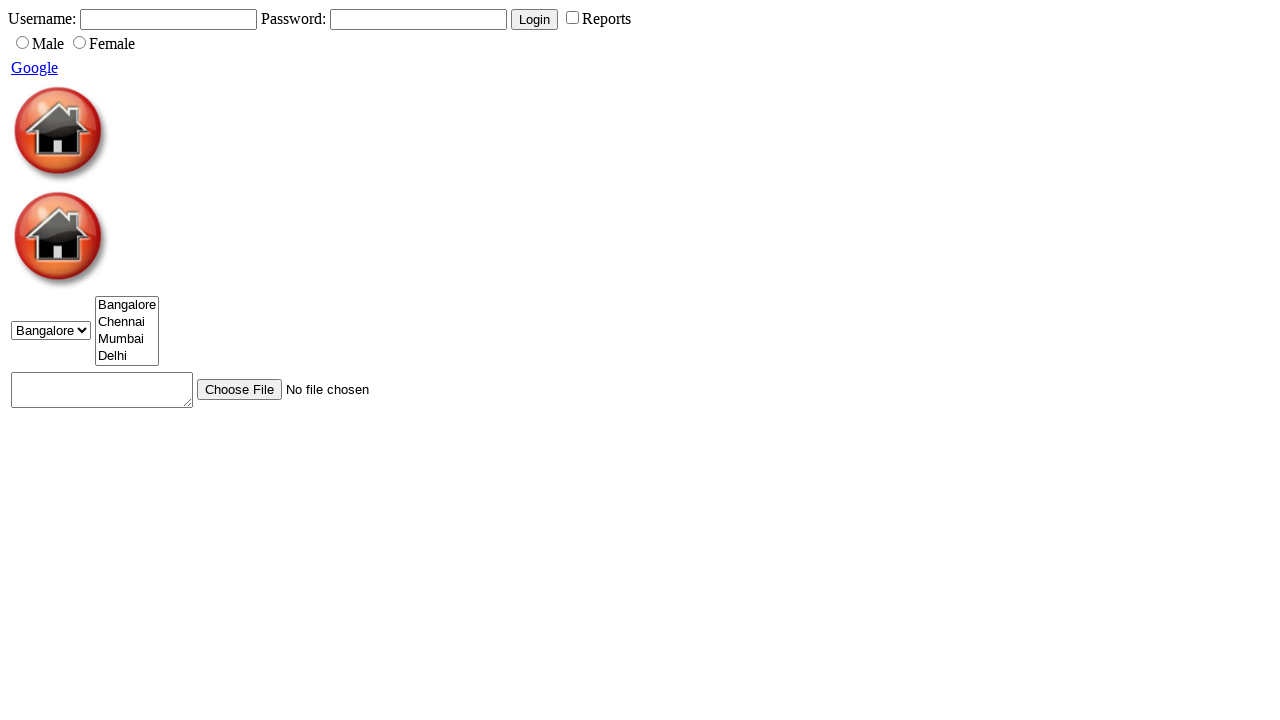

Located multi-select dropdown element with id 'cities'
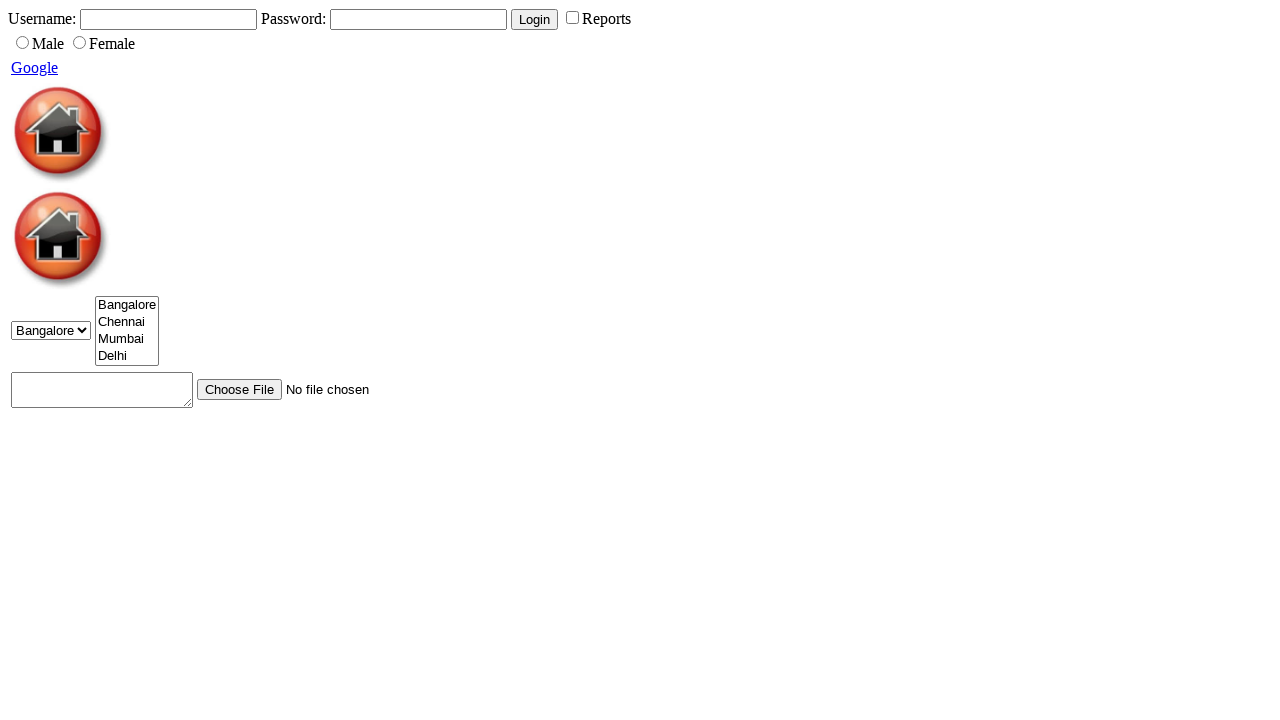

Selected first option in dropdown by index on #cities
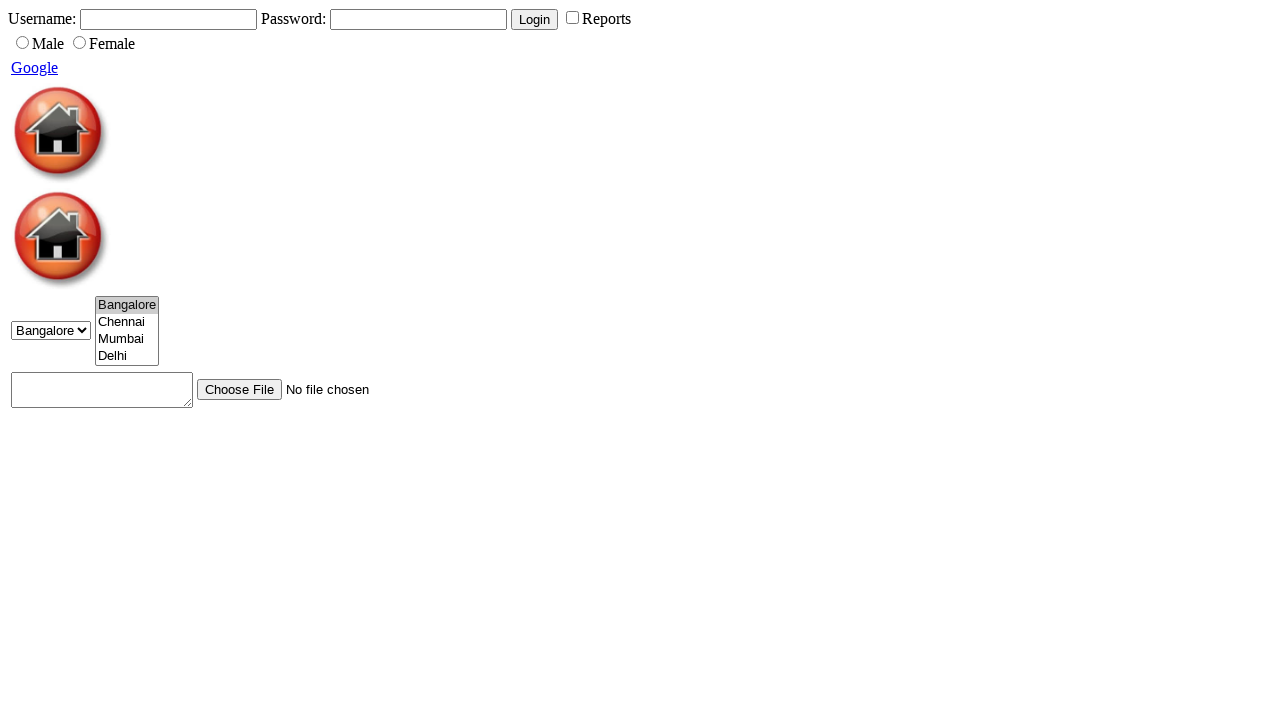

Selected option with value '2' in dropdown on #cities
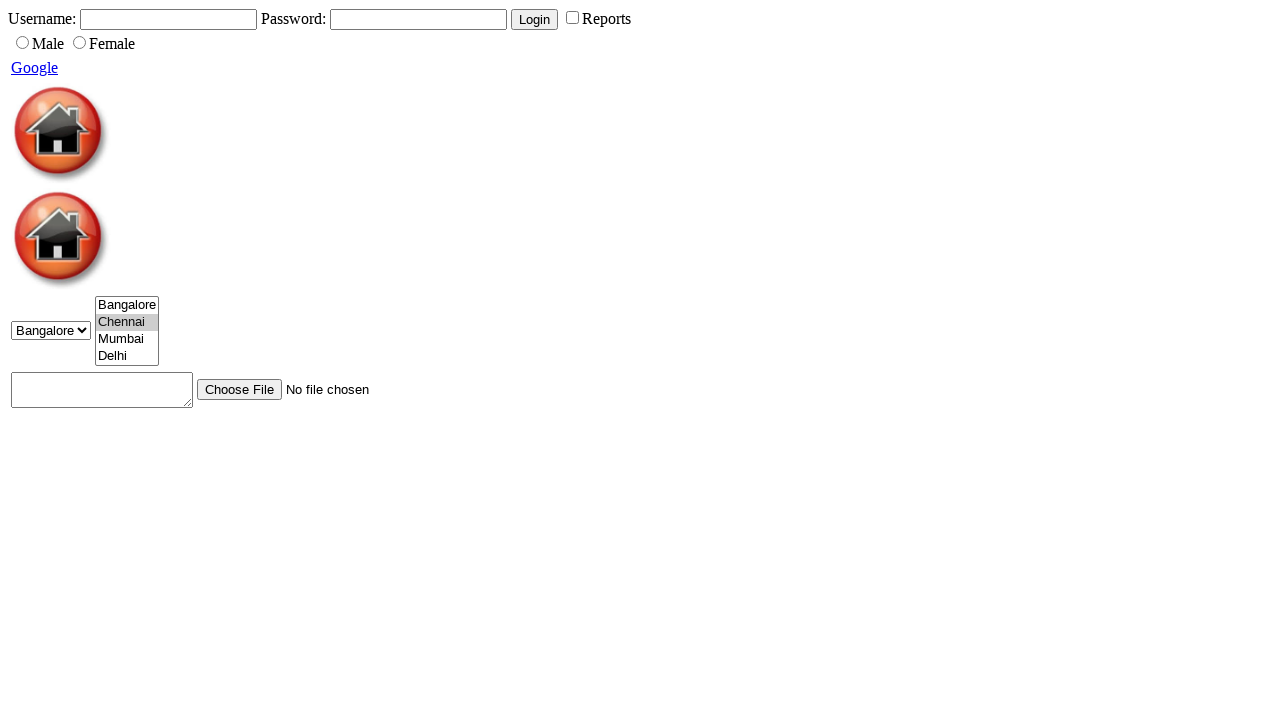

Selected option with visible text 'Mumbai' in dropdown on #cities
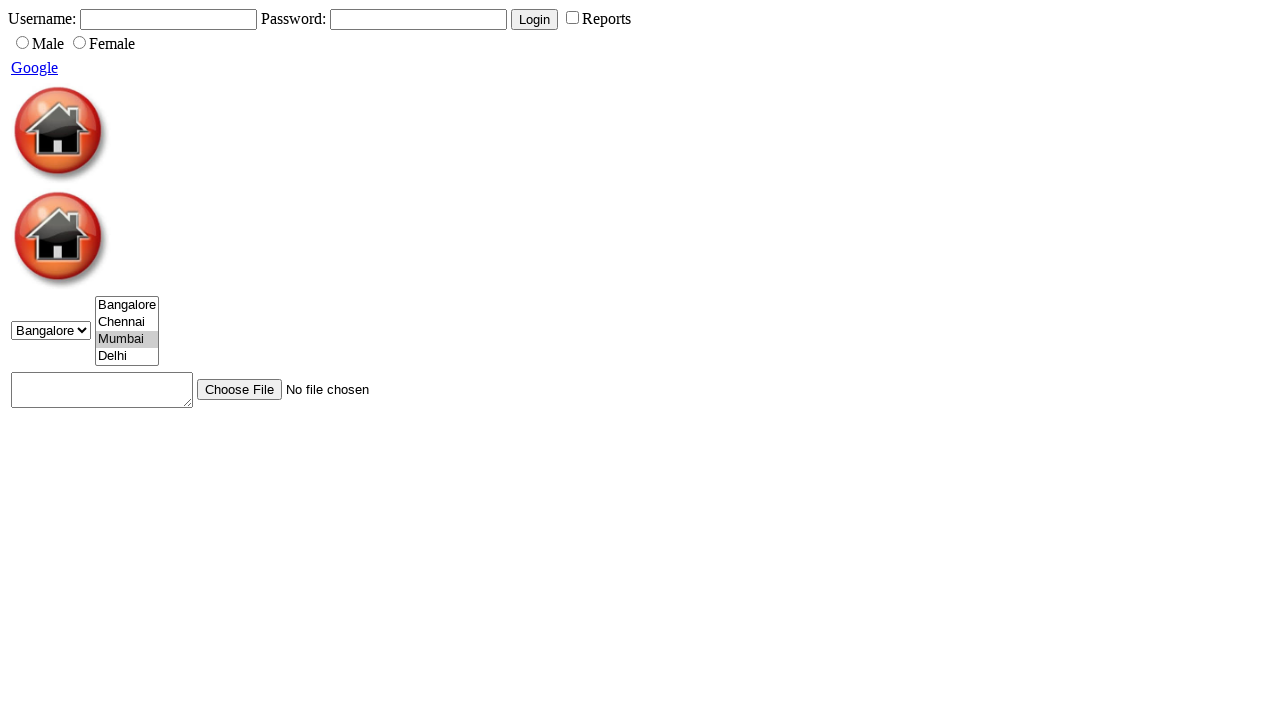

Located all checked options in dropdown
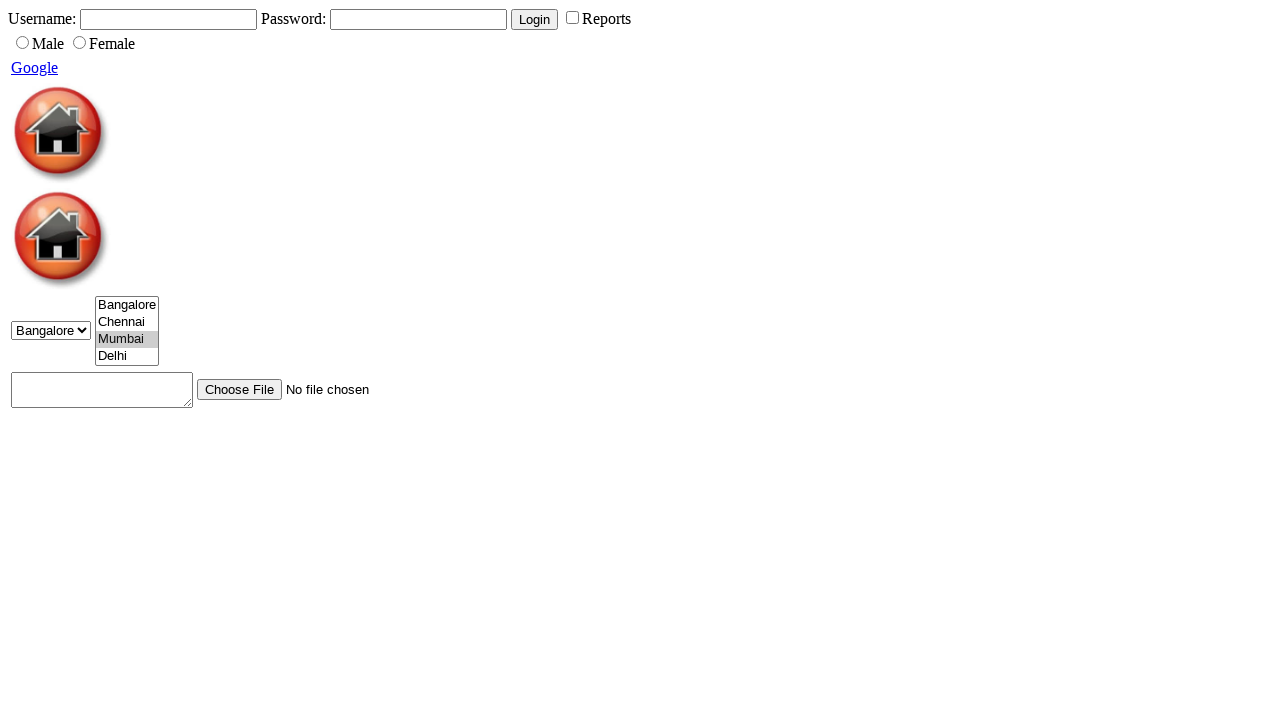

Counted 1 selected options
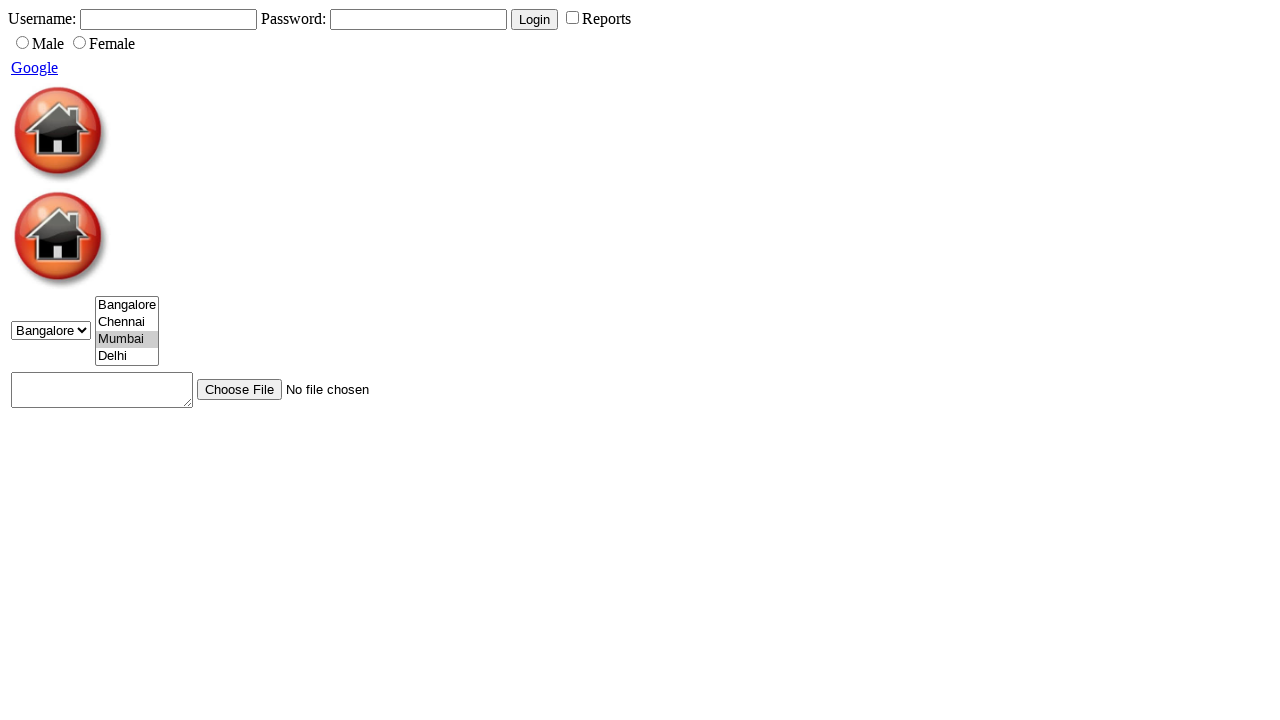

Retrieved text of selected option 1: 'Mumbai'
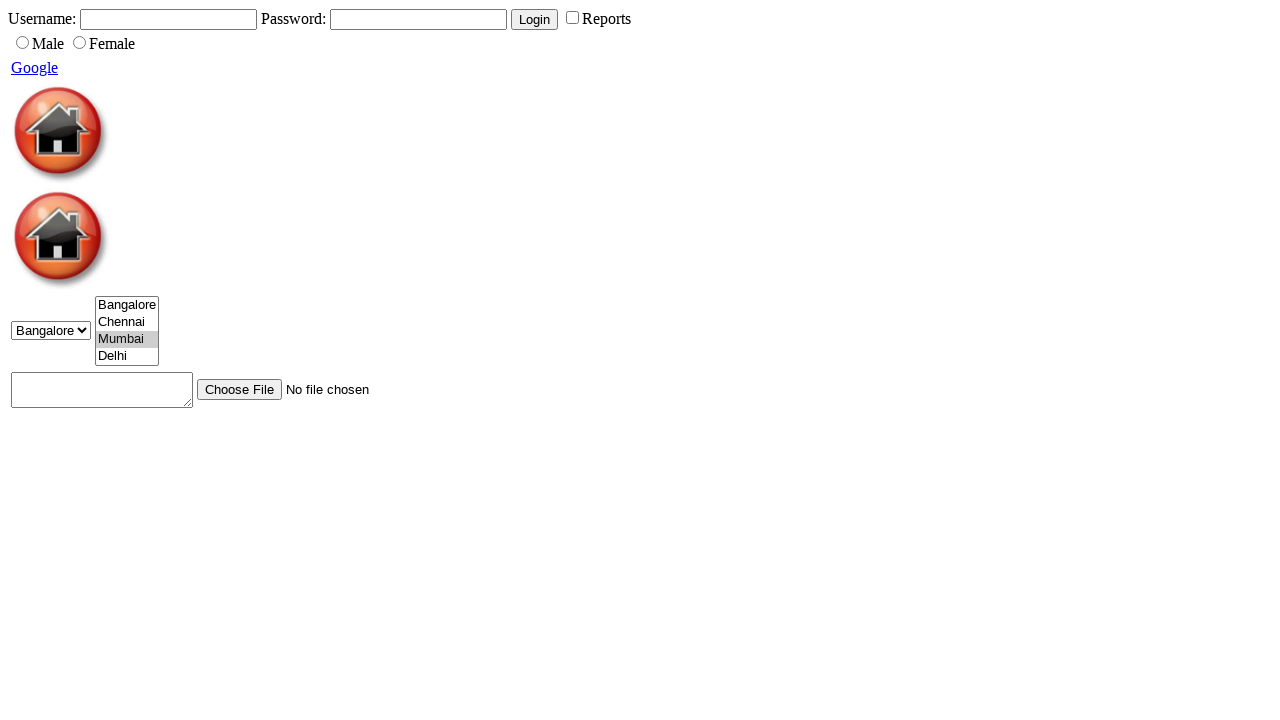

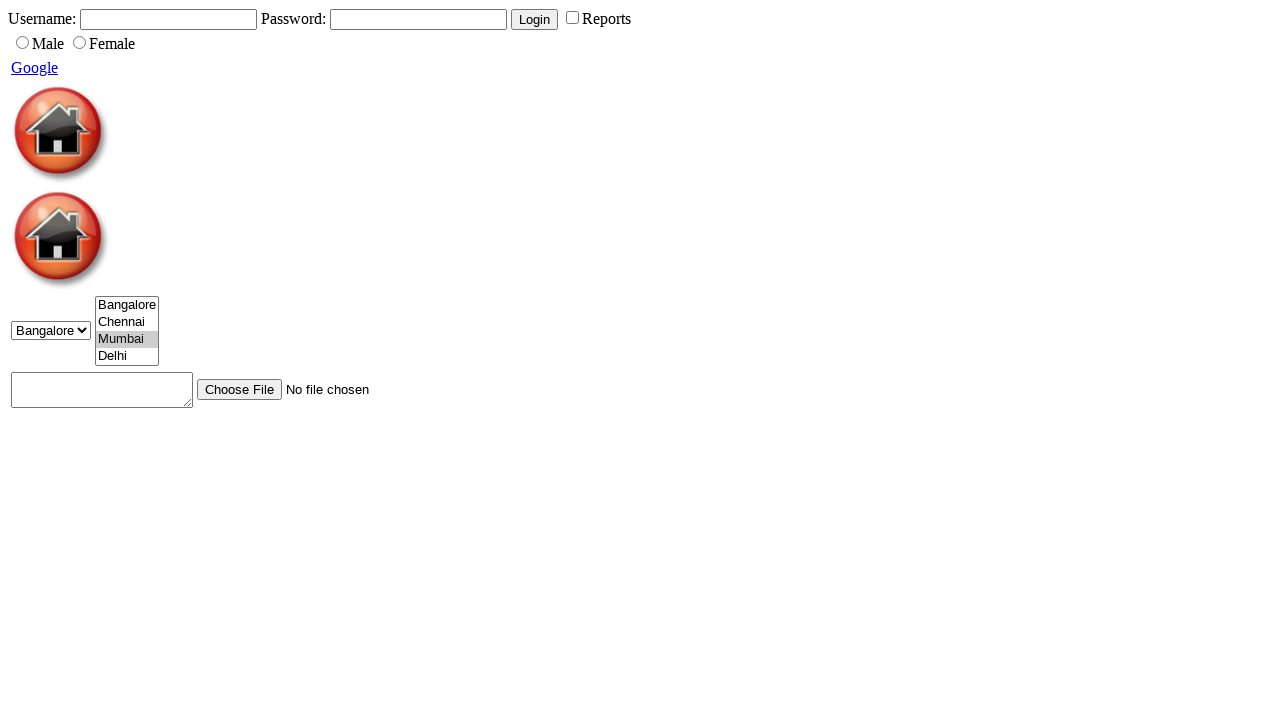